Tests multi-modal popup functionality by opening nested modals, verifying their content, and closing them in sequence

Starting URL: https://demoapps.qspiders.com/ui/modal/multiModal?sublist=1

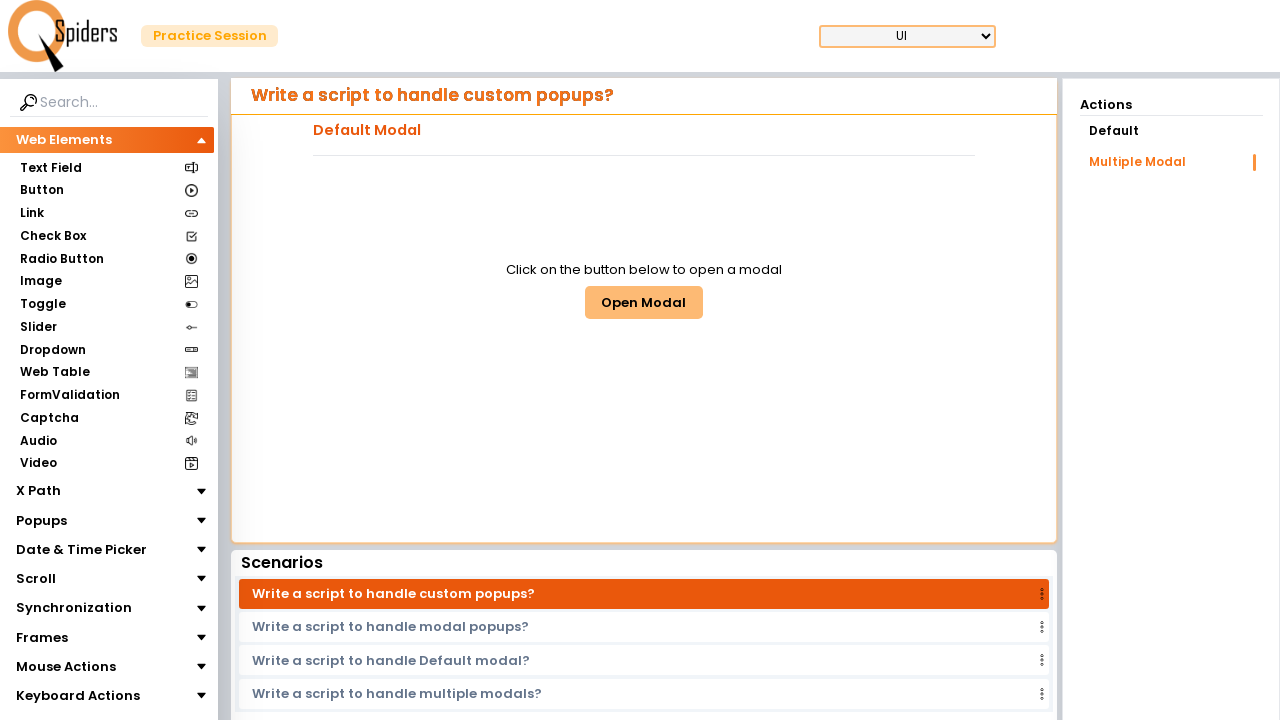

Clicked button to open first modal at (644, 302) on #multiModalButton
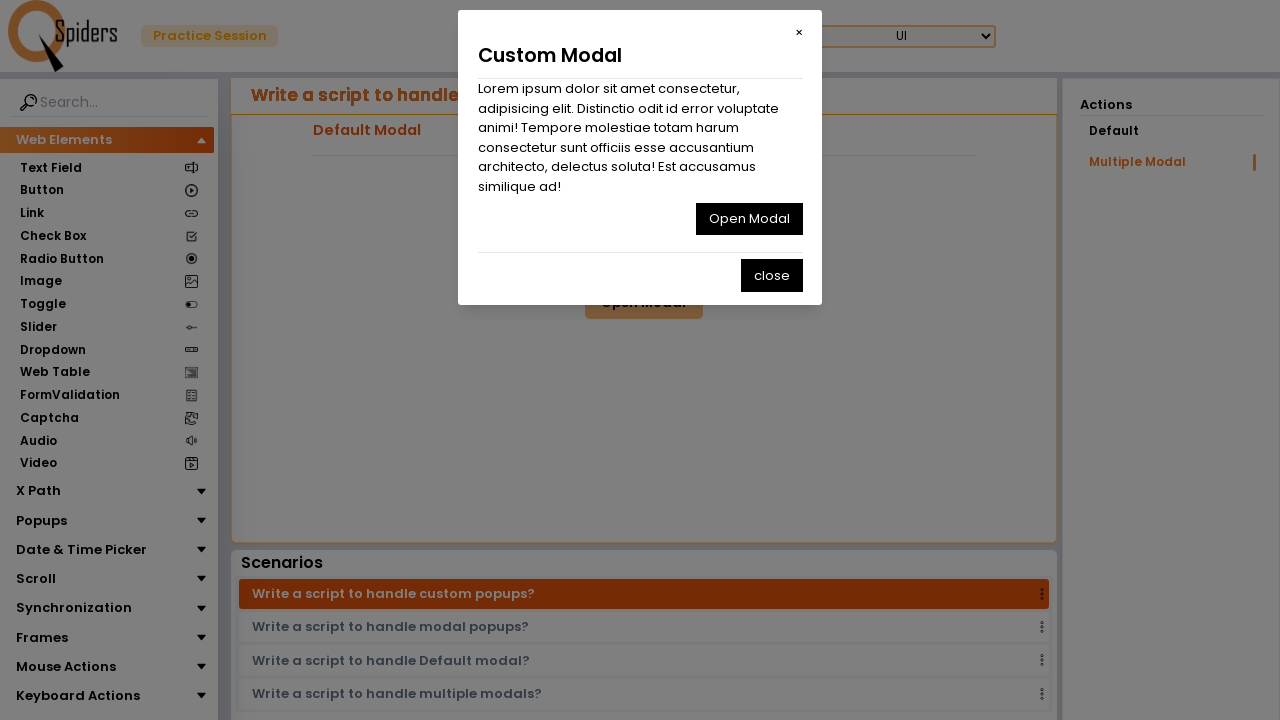

Closed first layer of modal at (749, 219) on #multiClosemodal
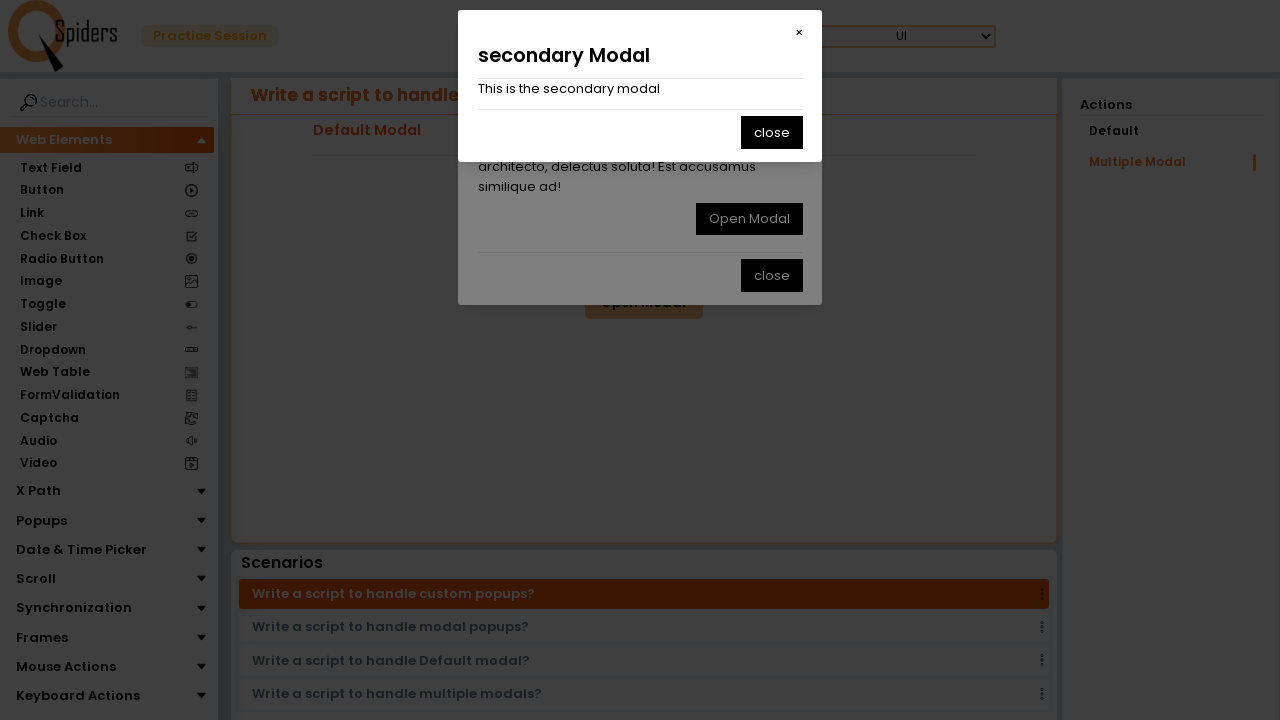

Verified secondary modal is visible with expected text
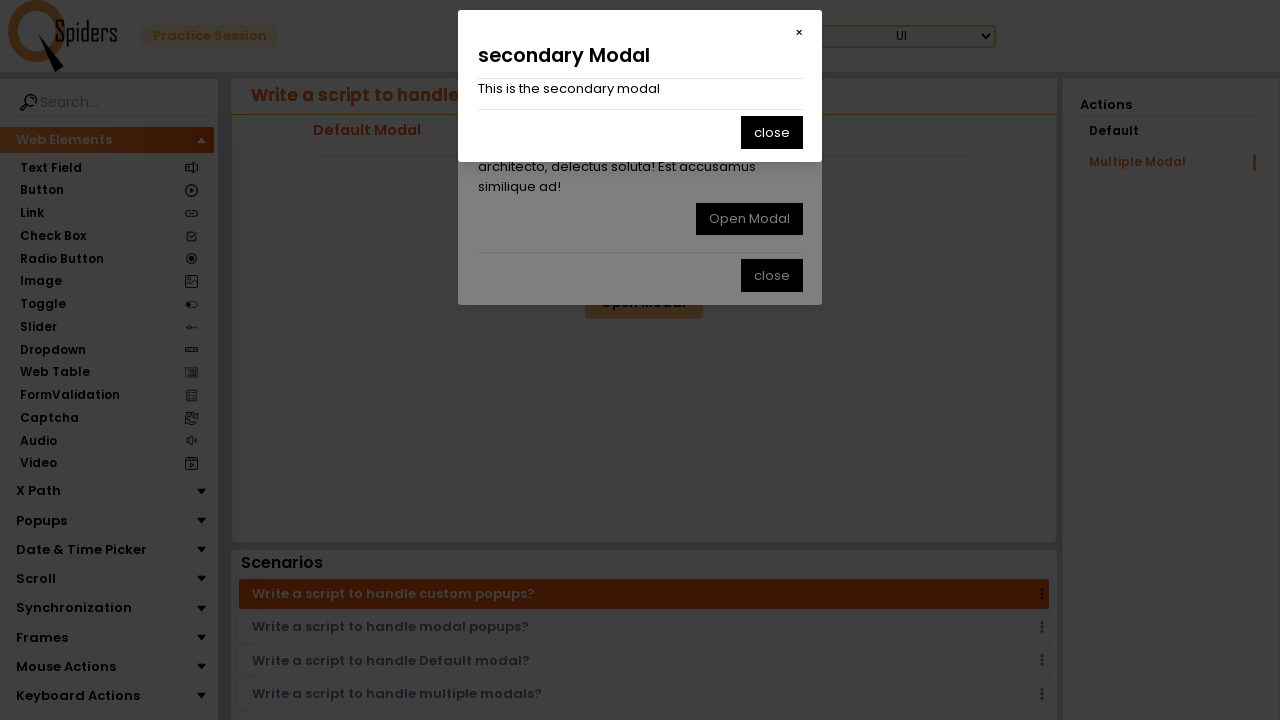

Closed secondary modal at (772, 132) on xpath=//h3[text()='secondary Modal']/../..//button[text()='close']
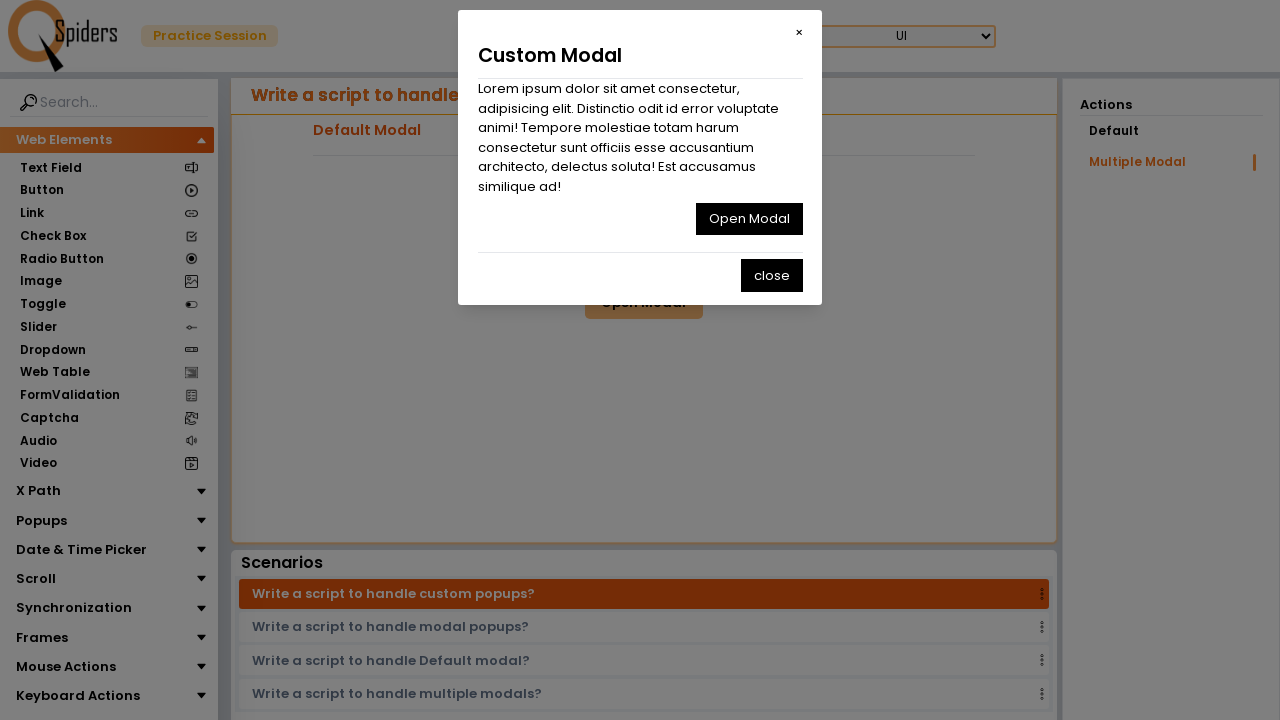

Verified primary modal content is visible with Lorem ipsum text
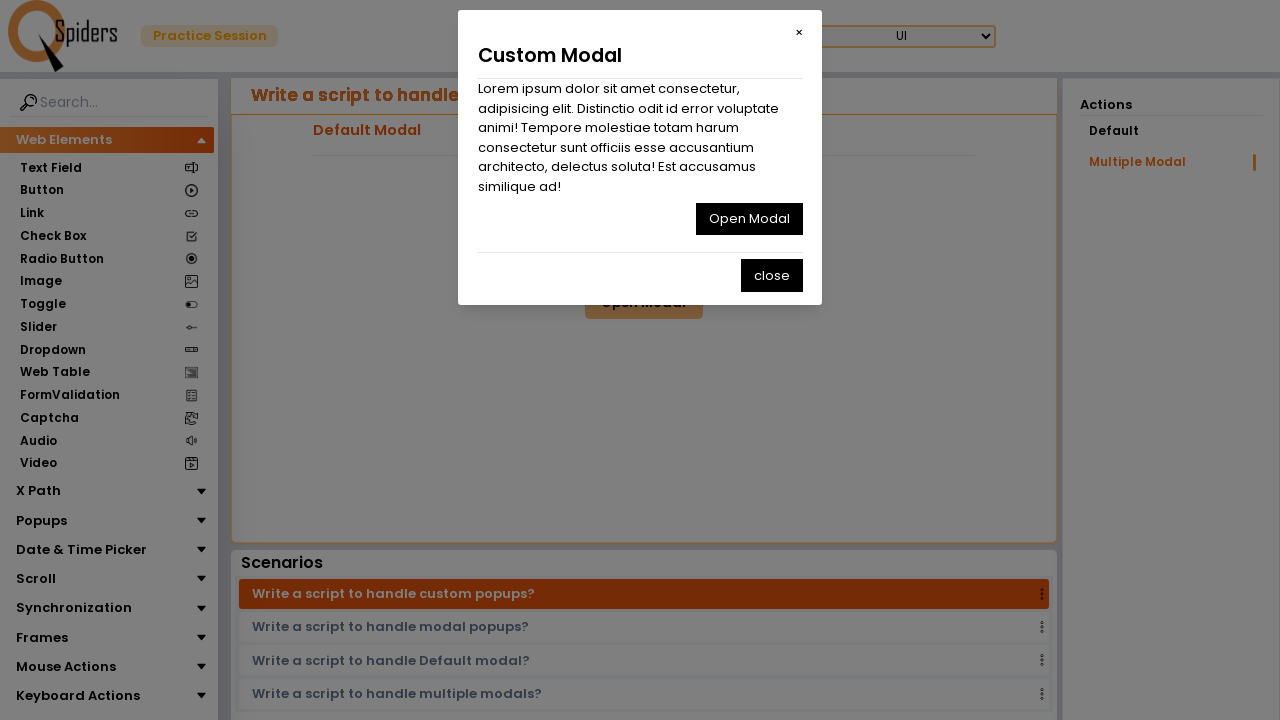

Closed final modal to complete test at (772, 275) on #multiclose2
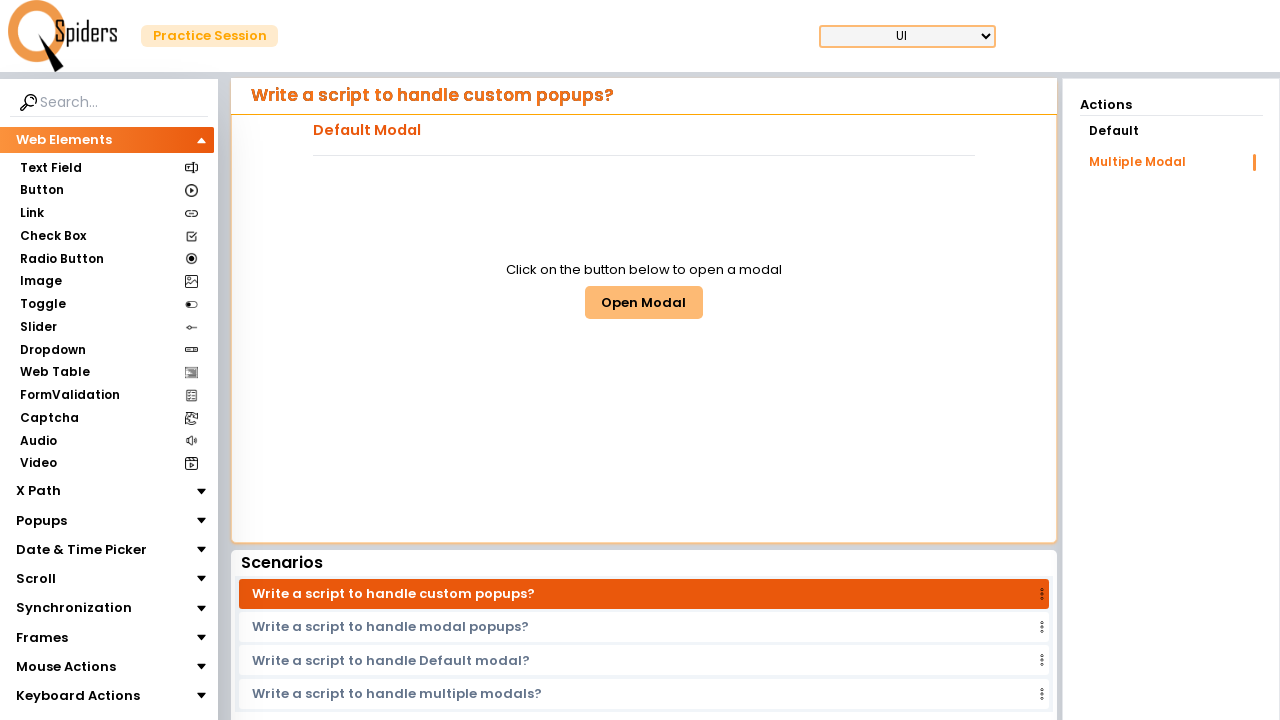

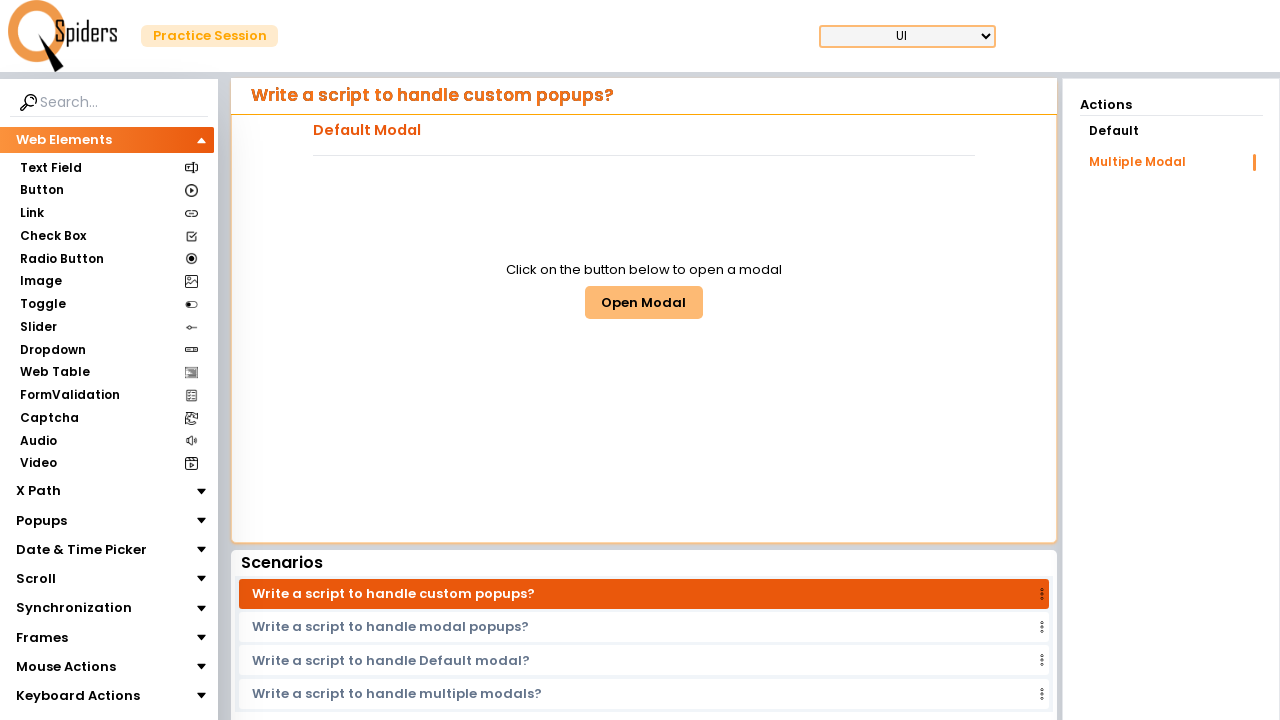